Tests DuckDuckGo search functionality by entering a search term and clicking the search button.

Starting URL: https://duckduckgo.com/

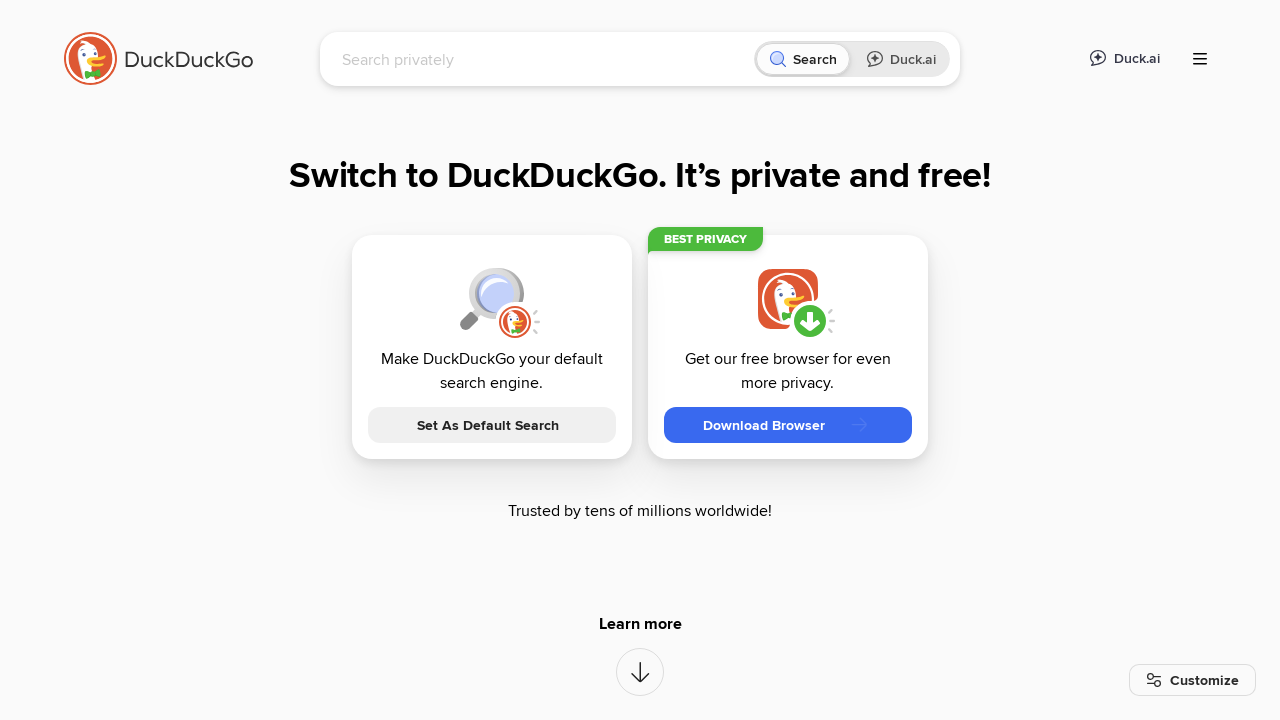

Filled search box with 'Selenium' on #searchbox_input
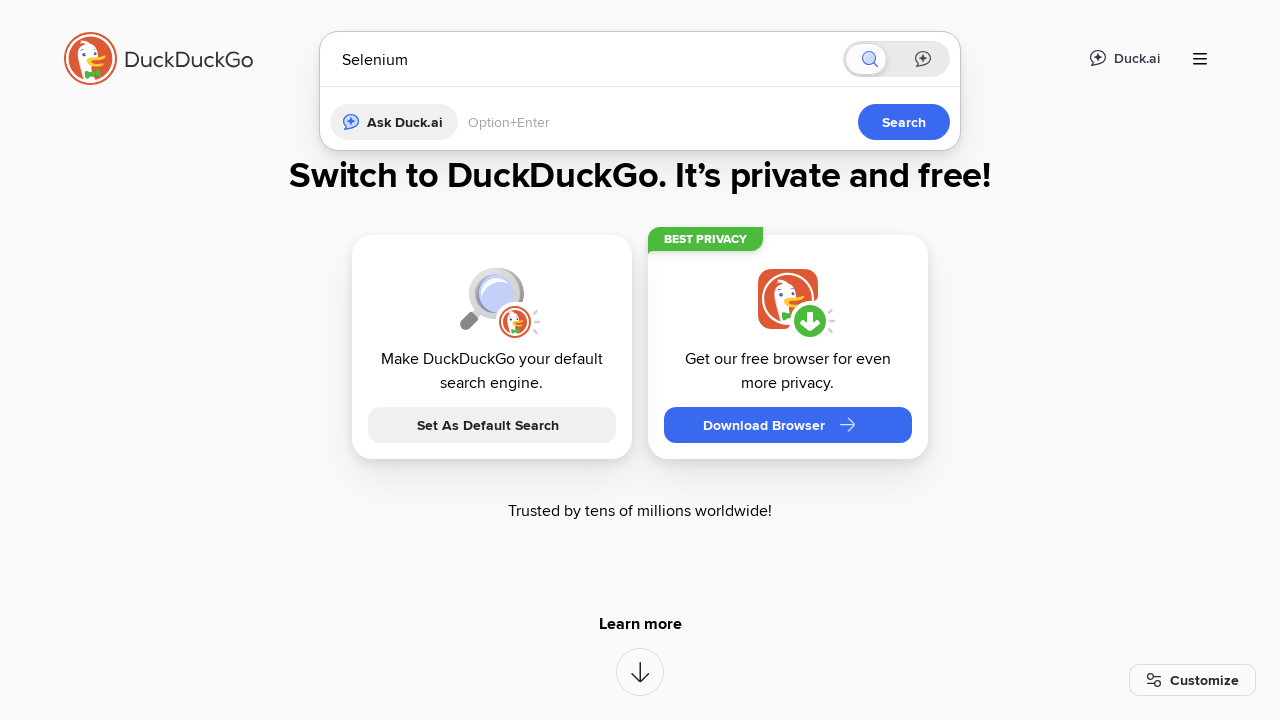

Clicked search button at (881, 59) on xpath=//button[@aria-label='Search']
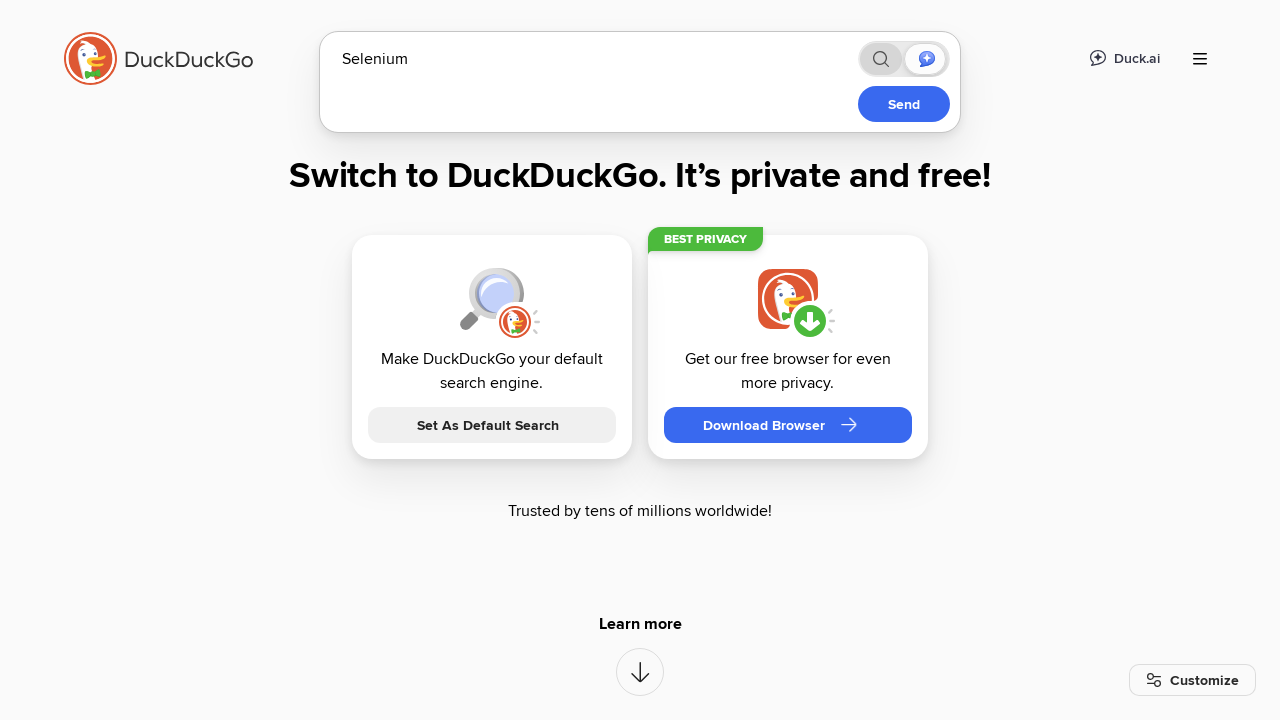

Search results loaded and page reached networkidle state
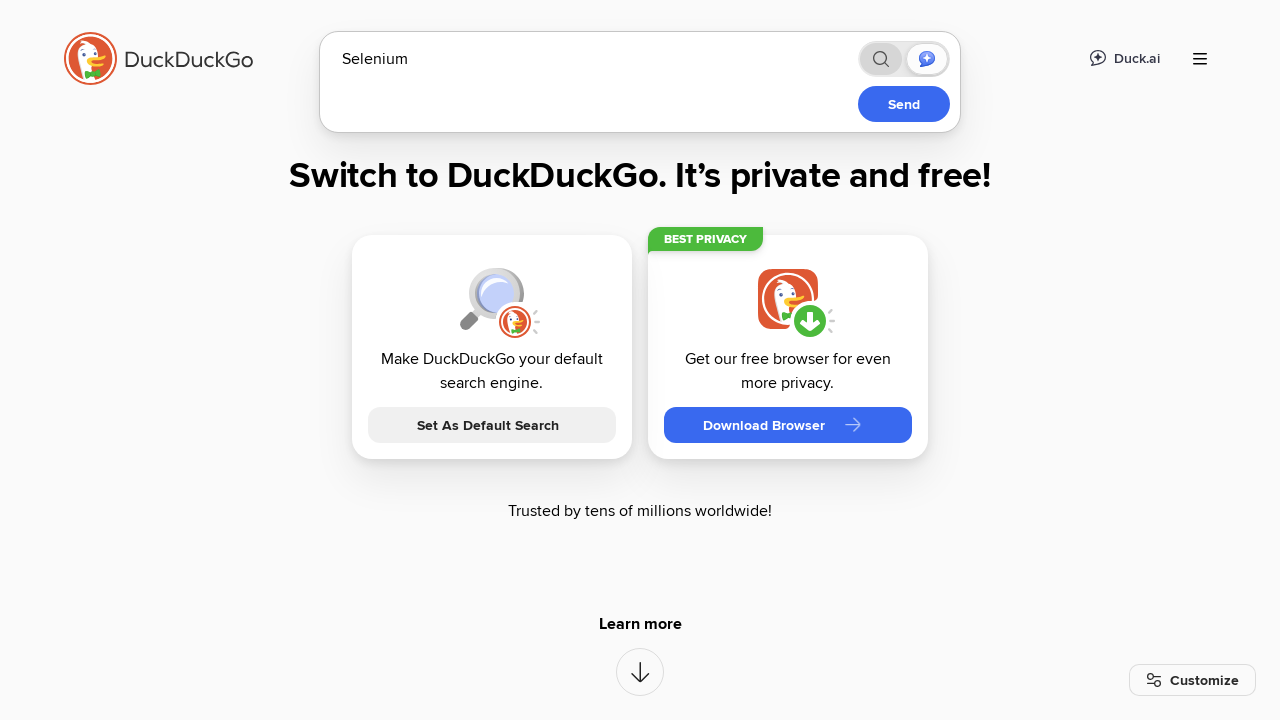

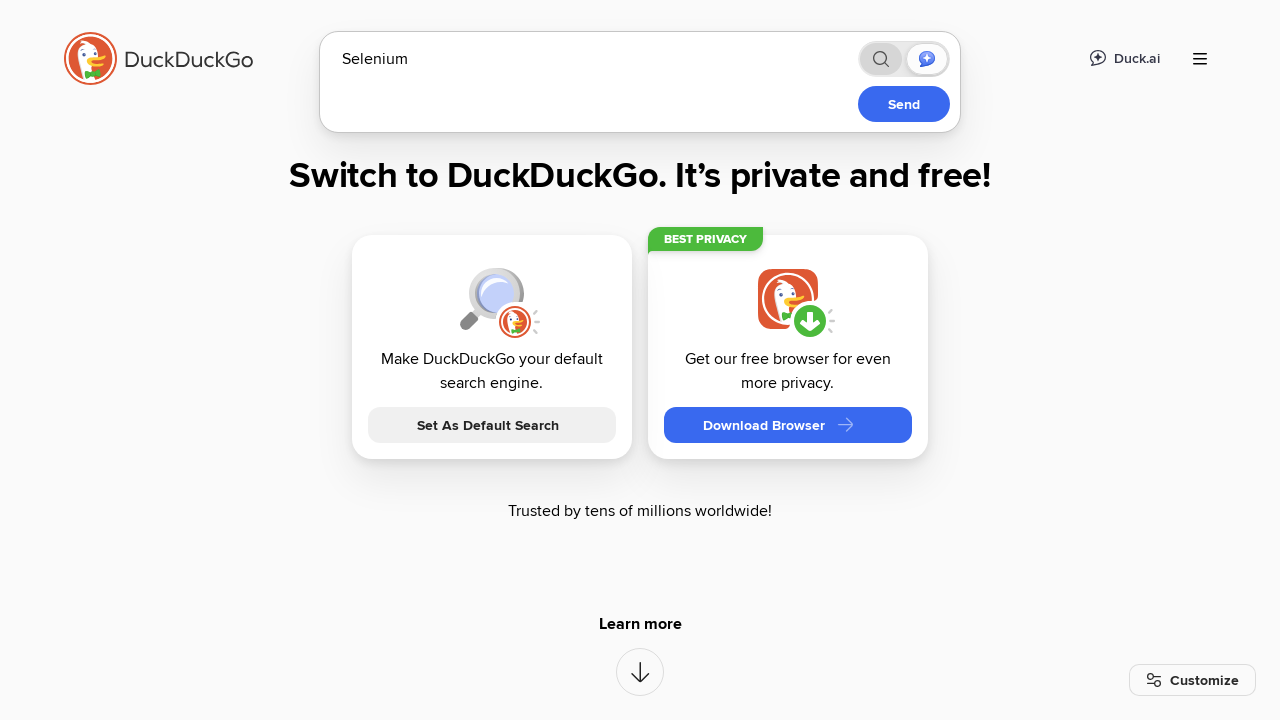